Tests JavaScript confirm dialog by clicking the confirm button and accepting the confirmation

Starting URL: https://practice.cydeo.com/javascript_alerts

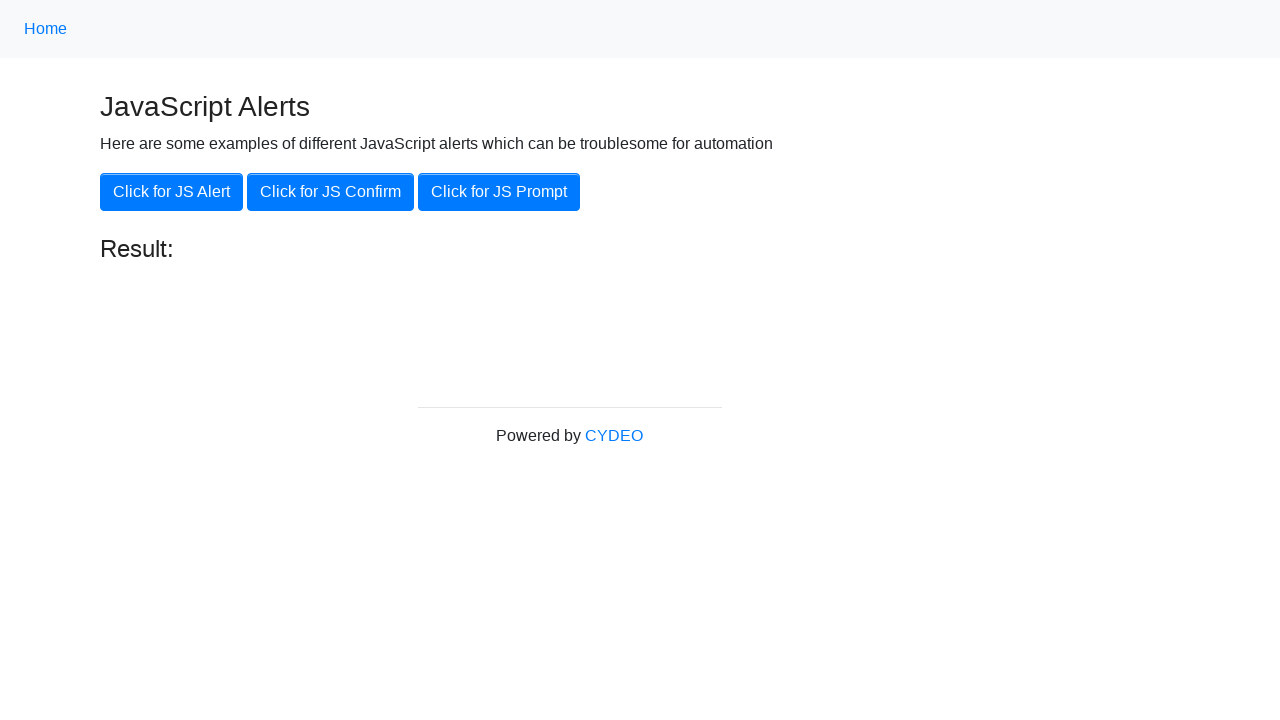

Navigated to JavaScript alerts practice page
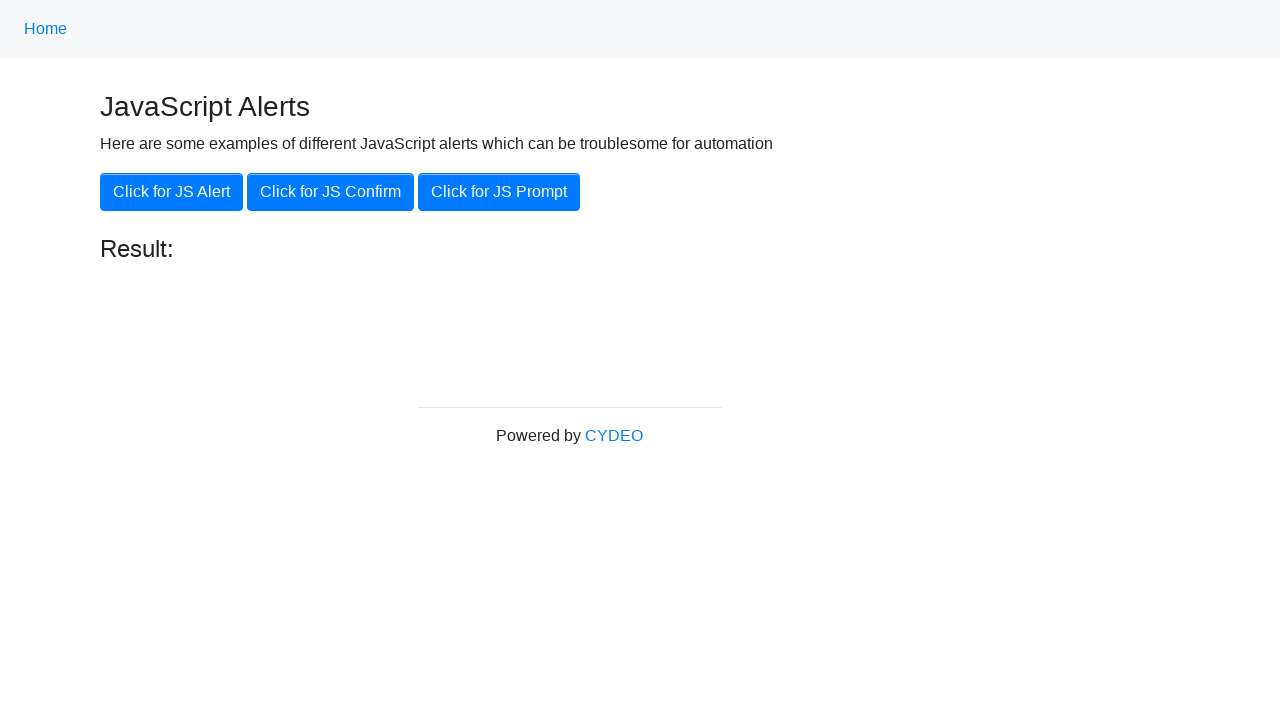

Clicked the 'Click for JS Confirm' button to trigger confirmation dialog at (330, 192) on xpath=//button[.='Click for JS Confirm']
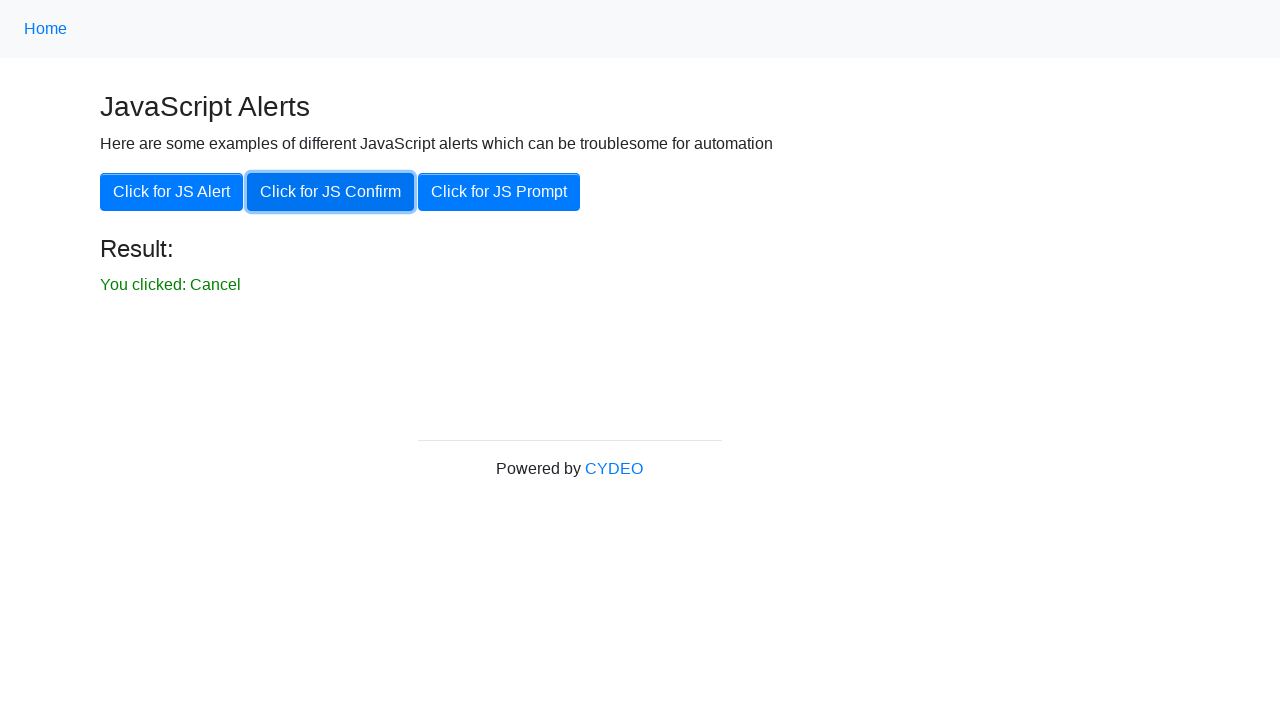

Set up dialog handler to accept confirmation
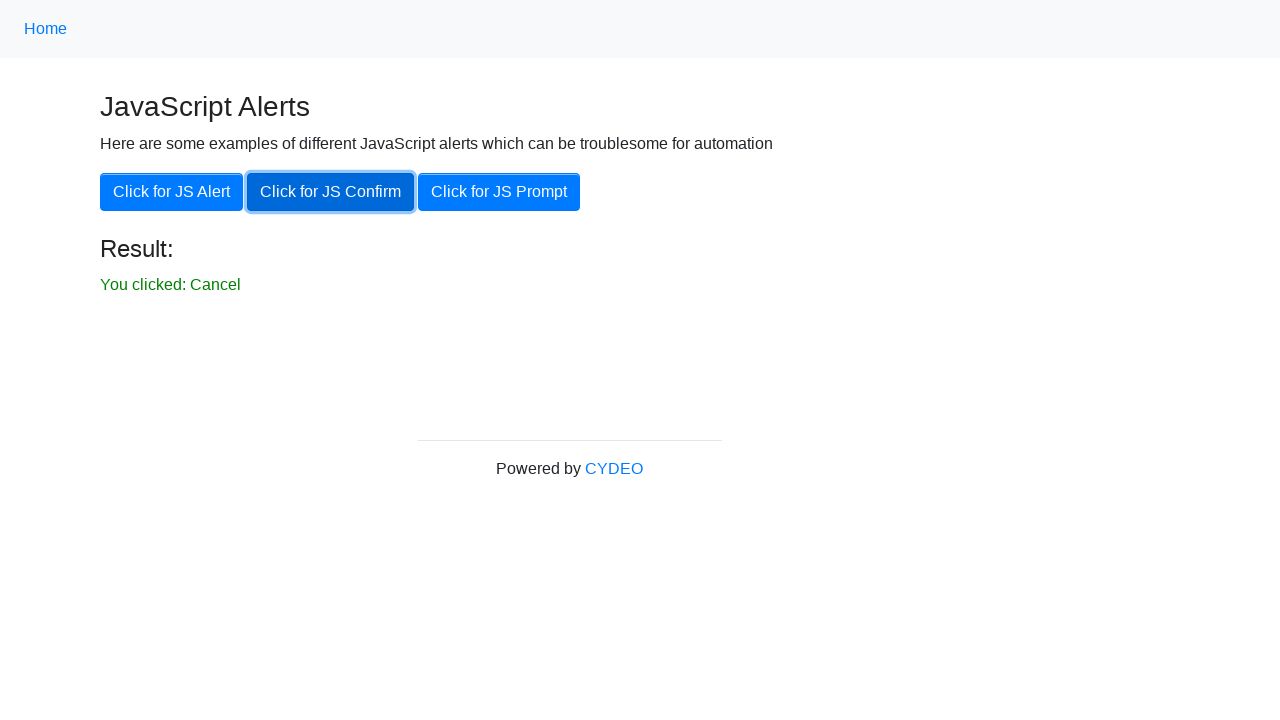

Clicked the 'Click for JS Confirm' button again and accepted the confirmation dialog at (330, 192) on xpath=//button[.='Click for JS Confirm']
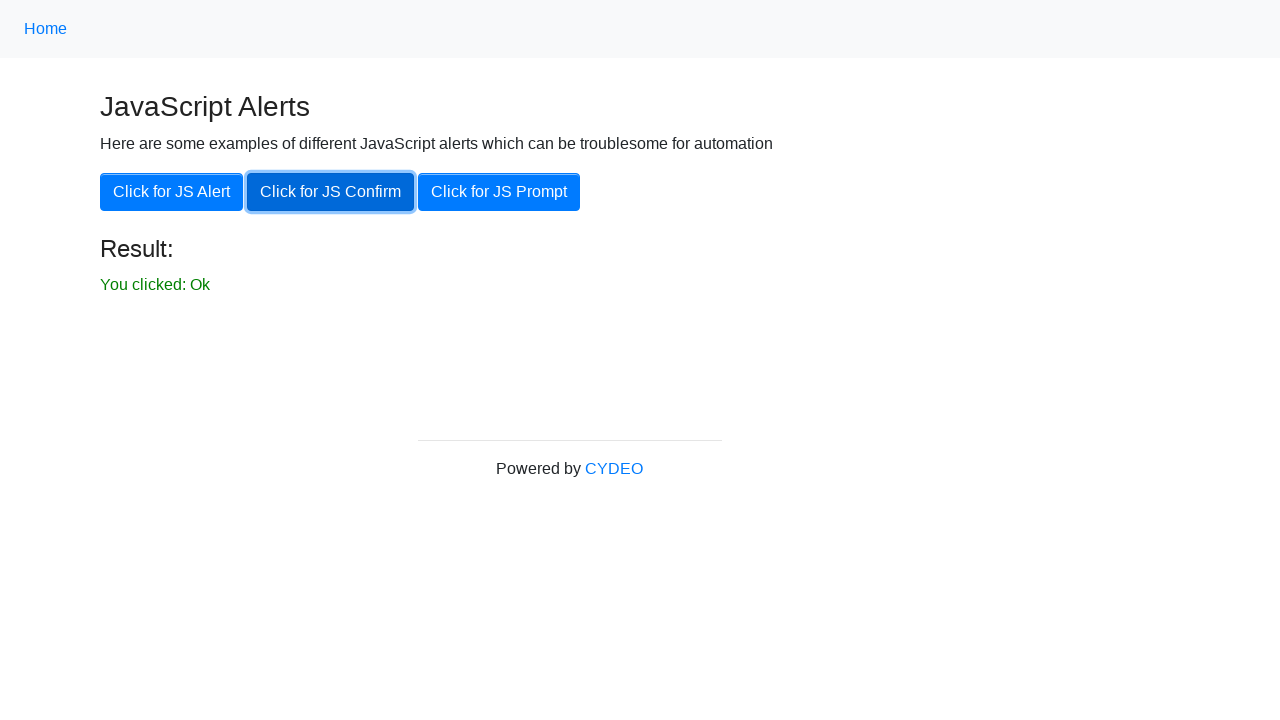

Result text element loaded
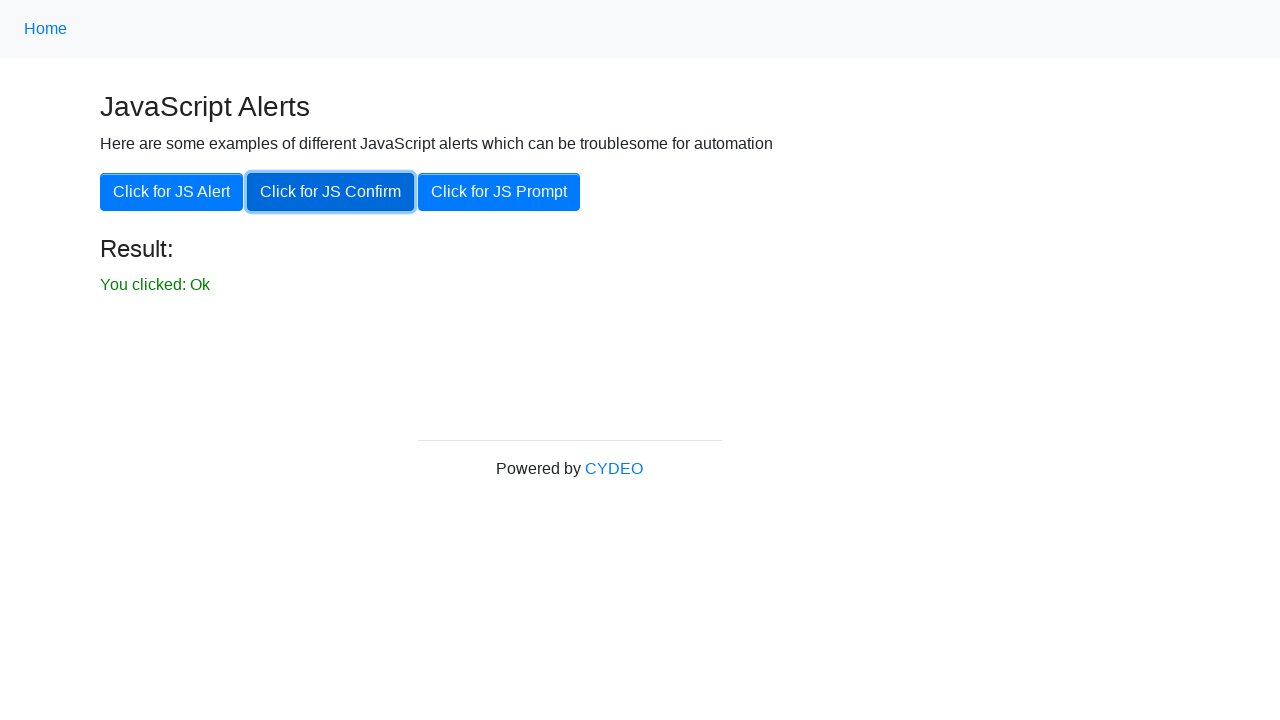

Verified result text shows 'You clicked: Ok'
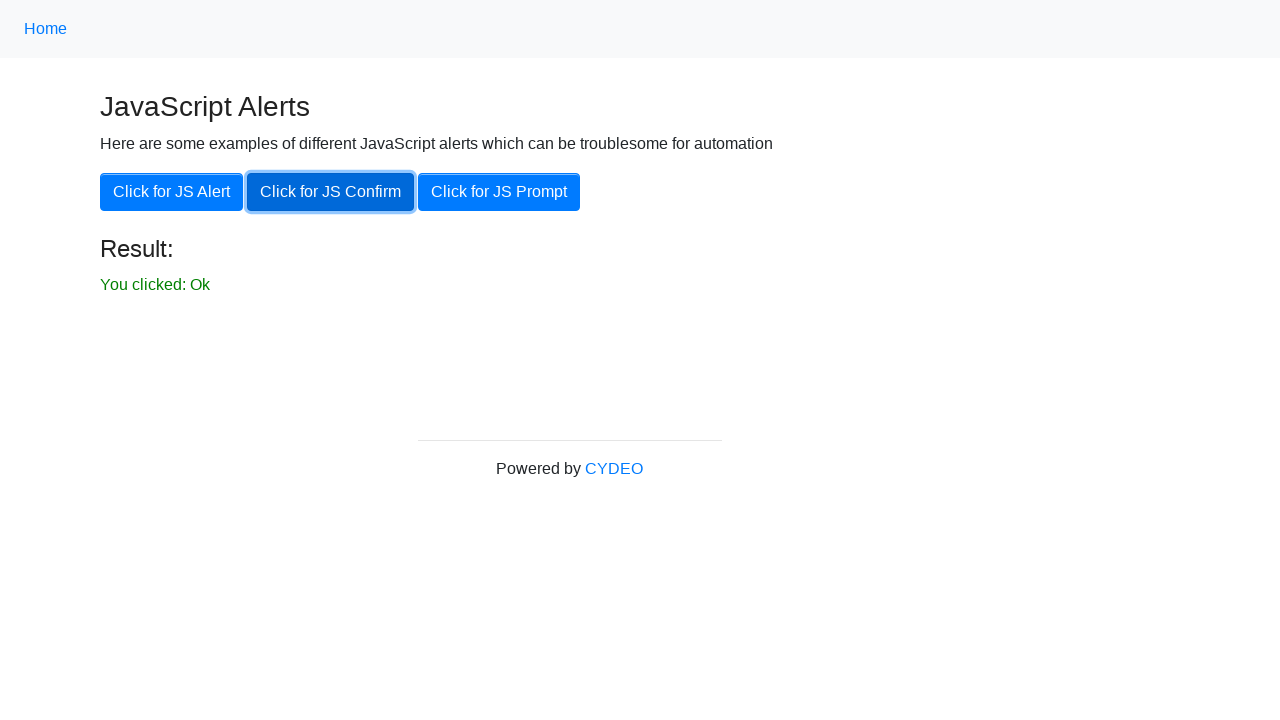

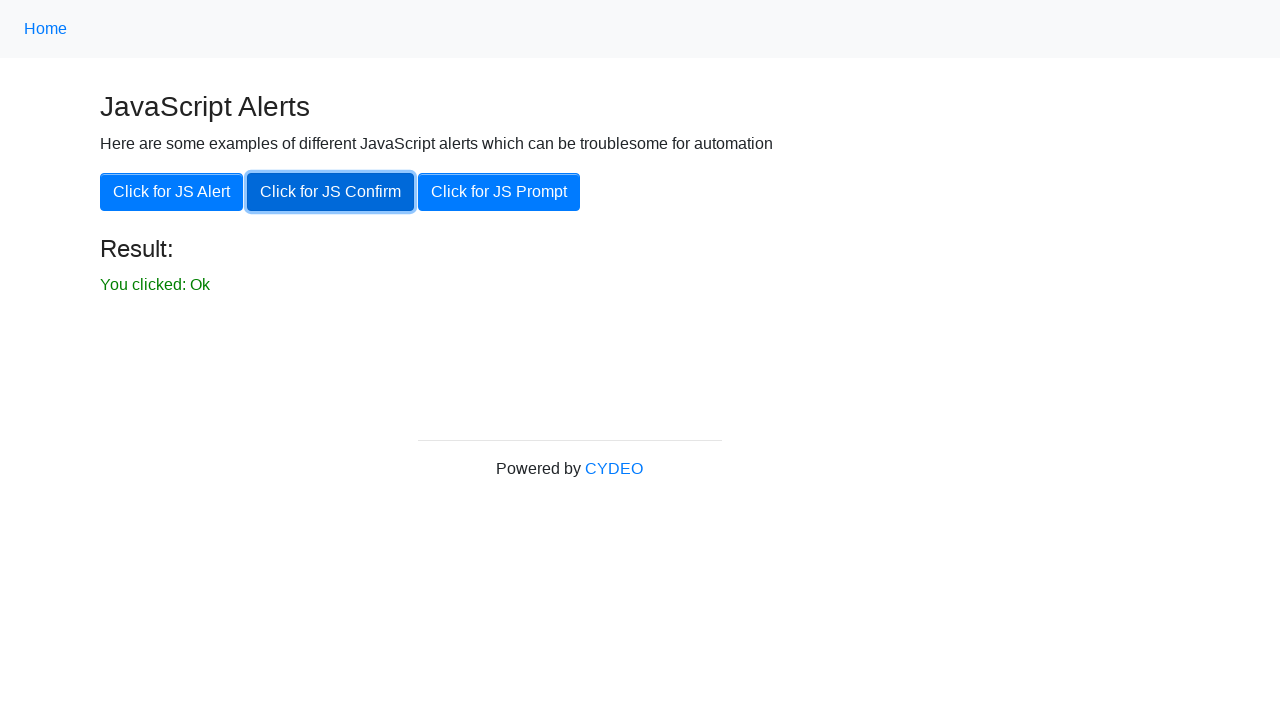